Tests navigation through a multi-page website by clicking pagination links (2, then 3) and verifying the page content changes appropriately on each page.

Starting URL: https://bonigarcia.dev/selenium-webdriver-java/navigation1.html

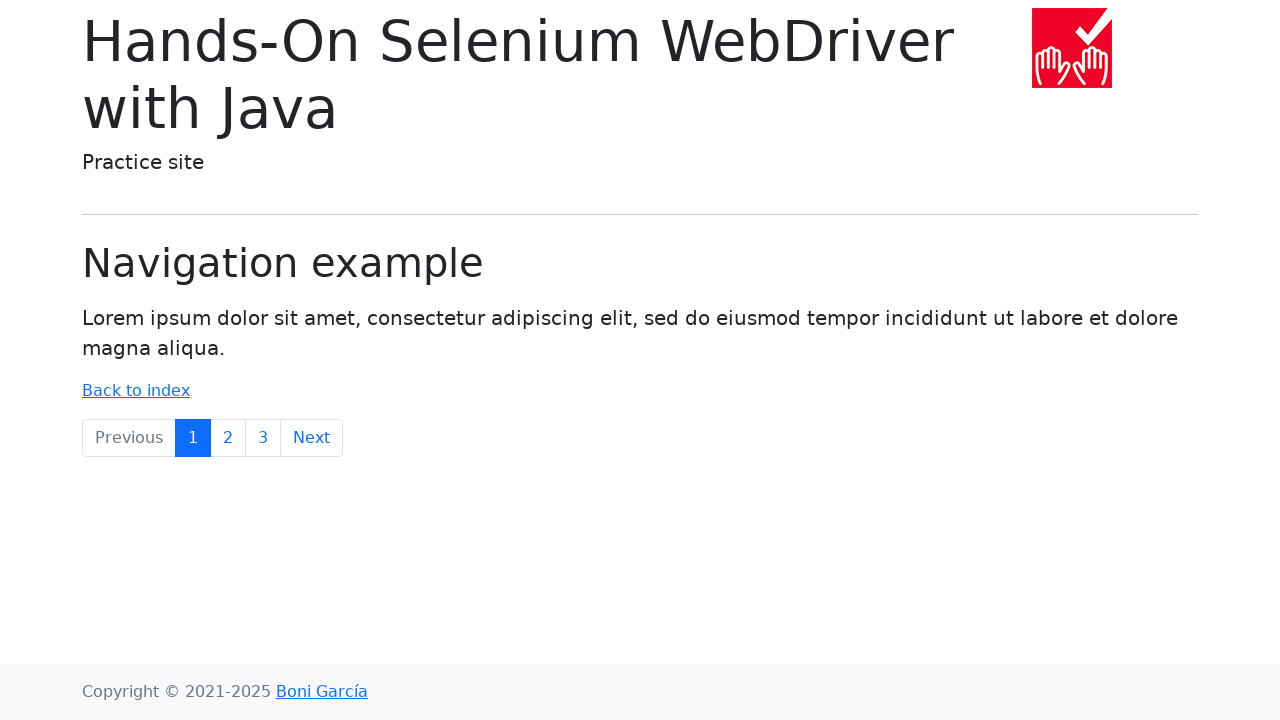

Waited for body element to load on initial page
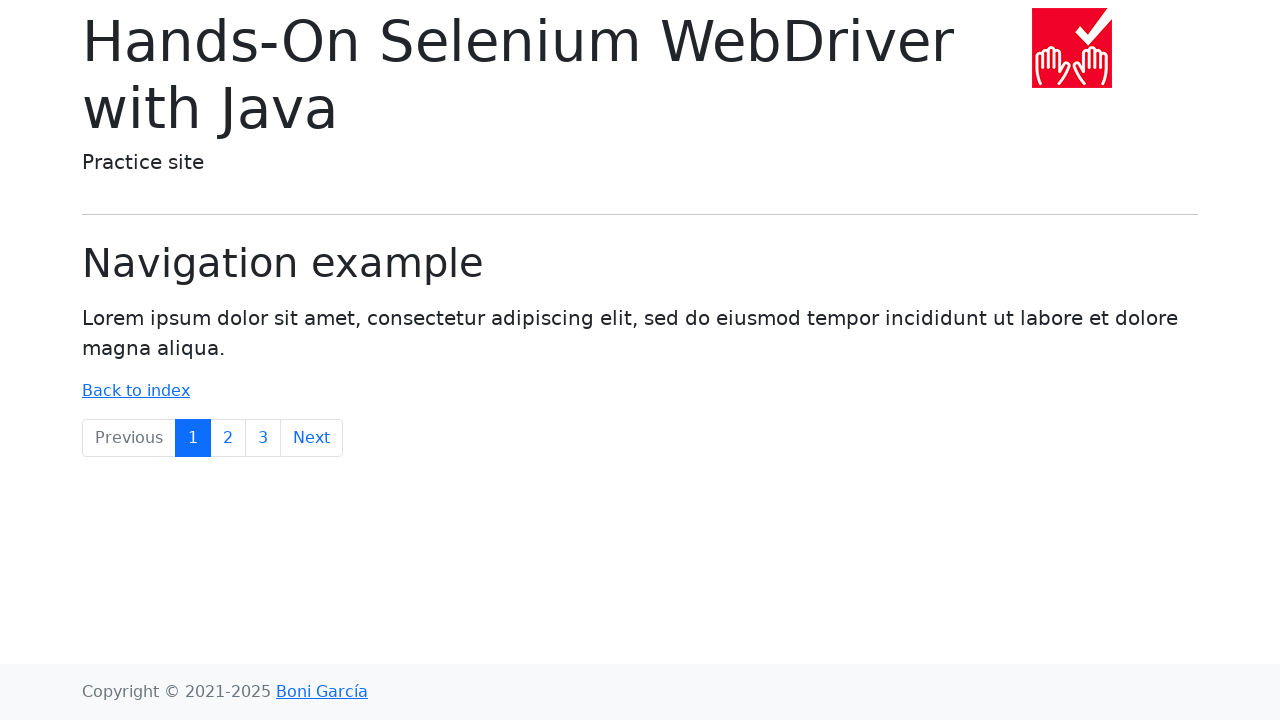

Retrieved body text content from initial page
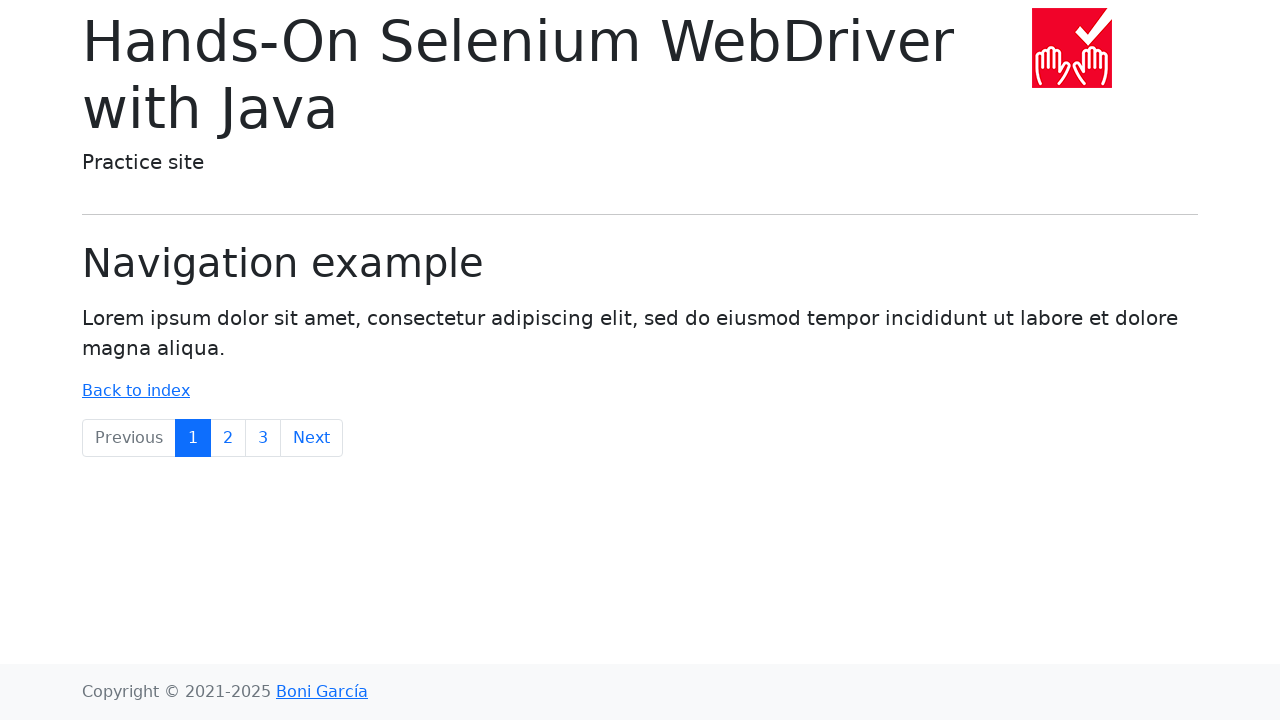

Verified initial page contains 'Lorem ipsum' text
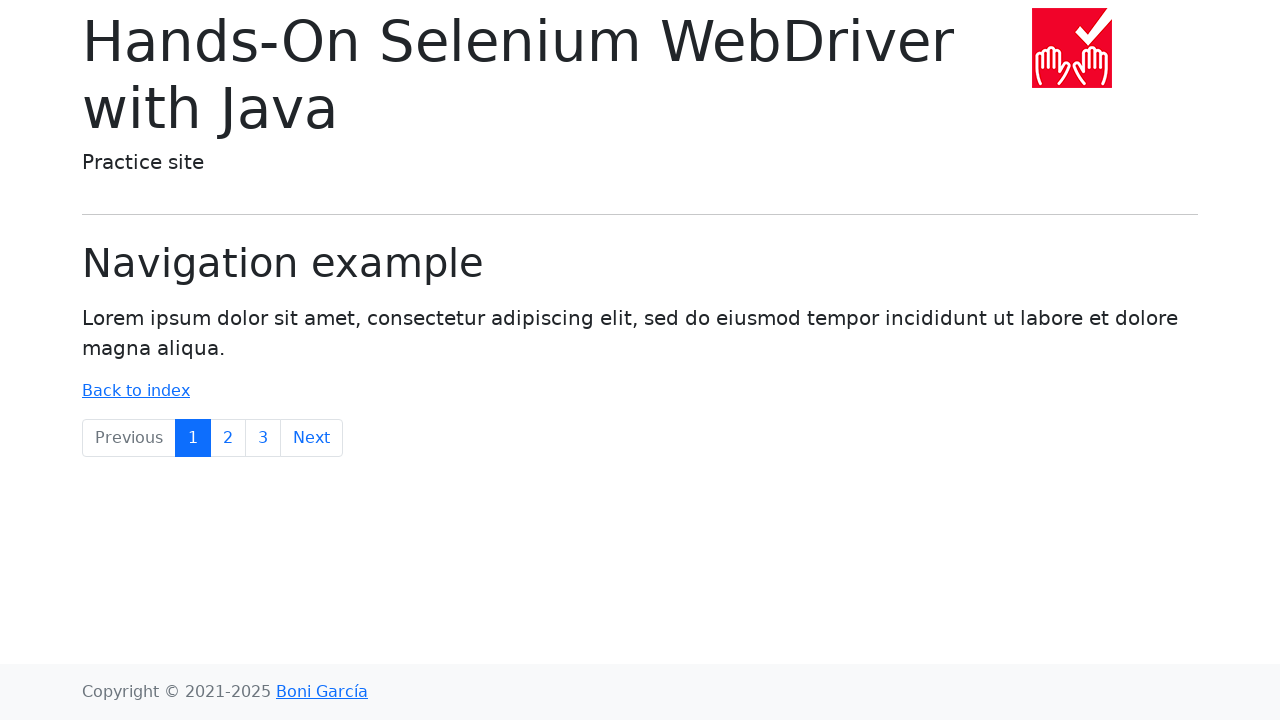

Clicked pagination link to page 2 at (228, 438) on a:text('2')
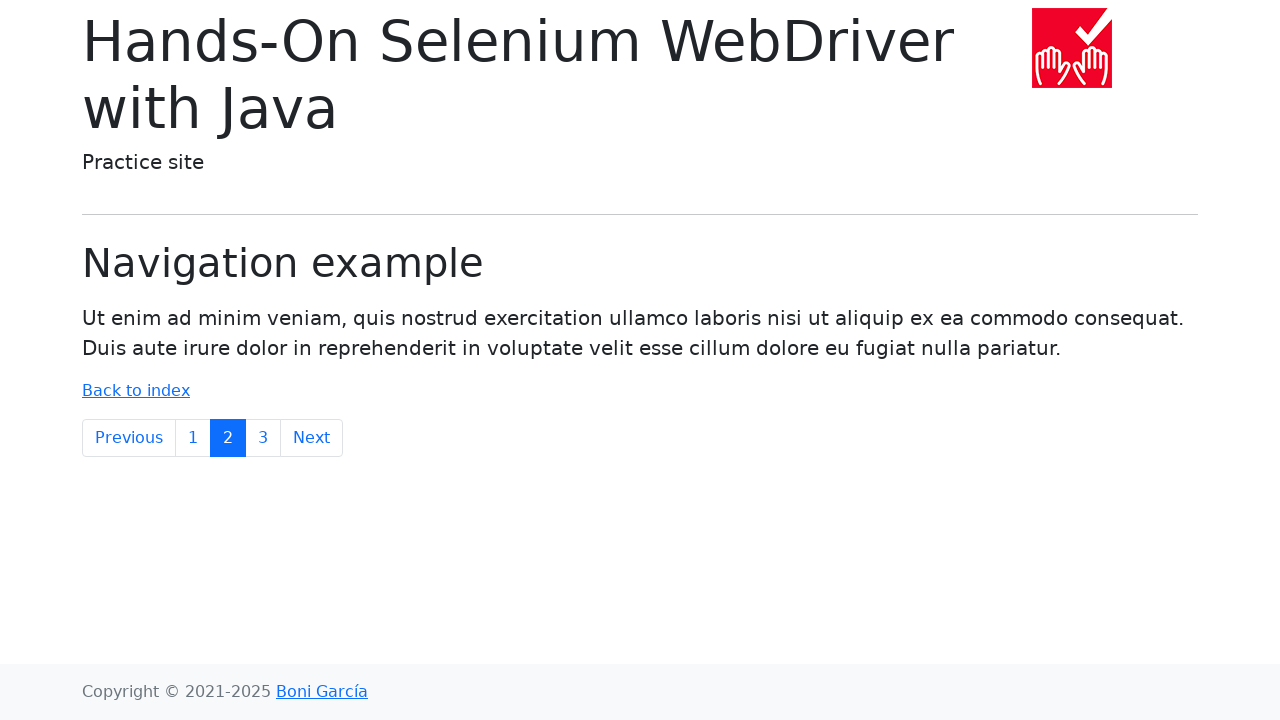

Retrieved body text content from page 2
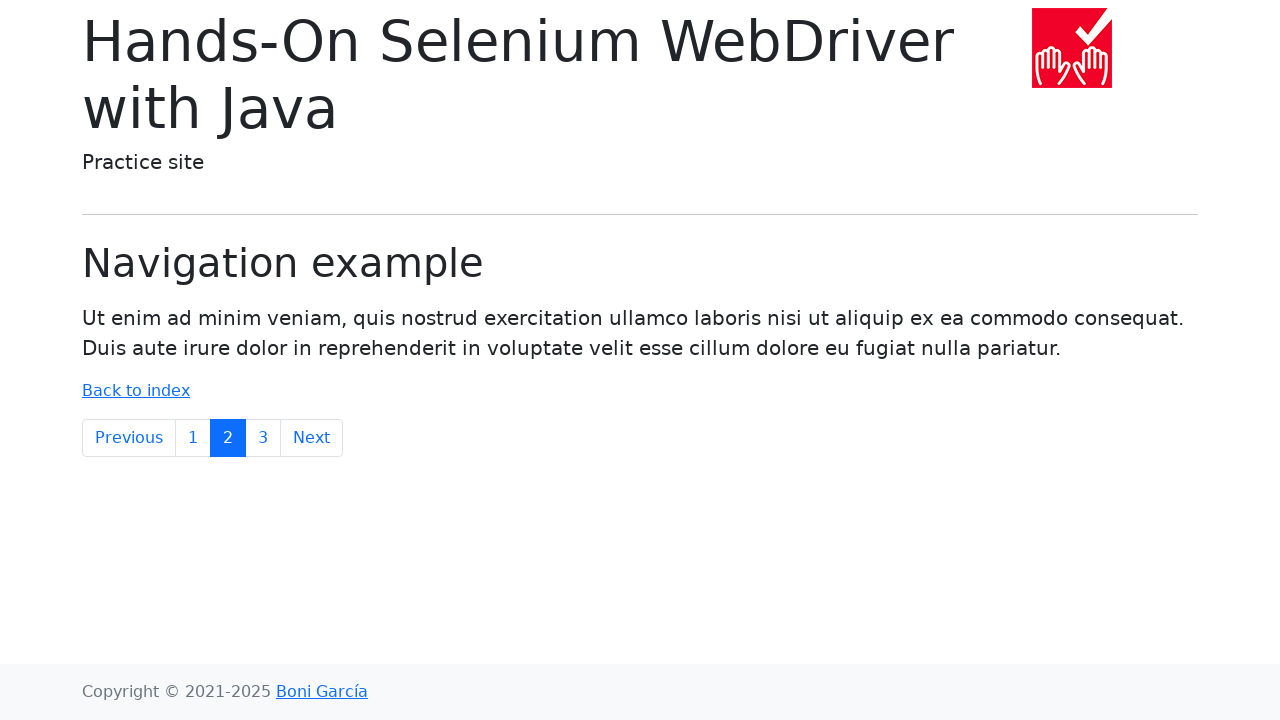

Verified page 2 contains 'Ut enim' text
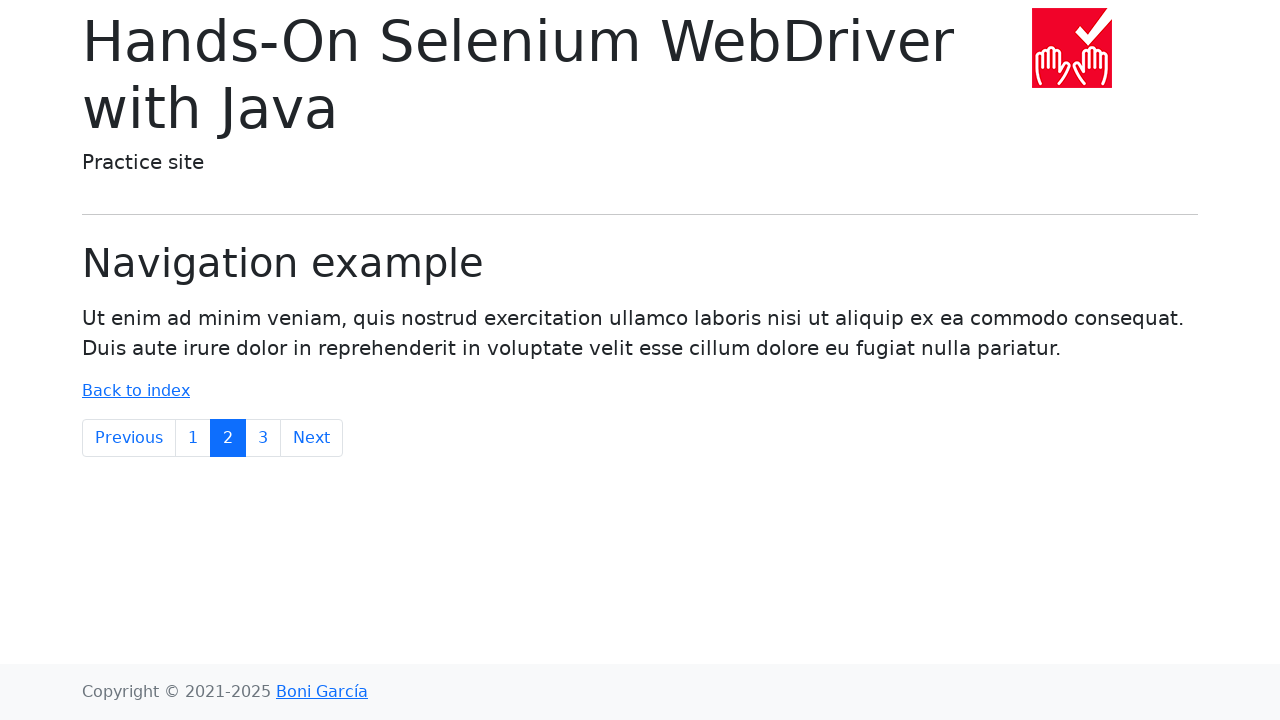

Clicked pagination link to page 3 at (263, 438) on a:text('3')
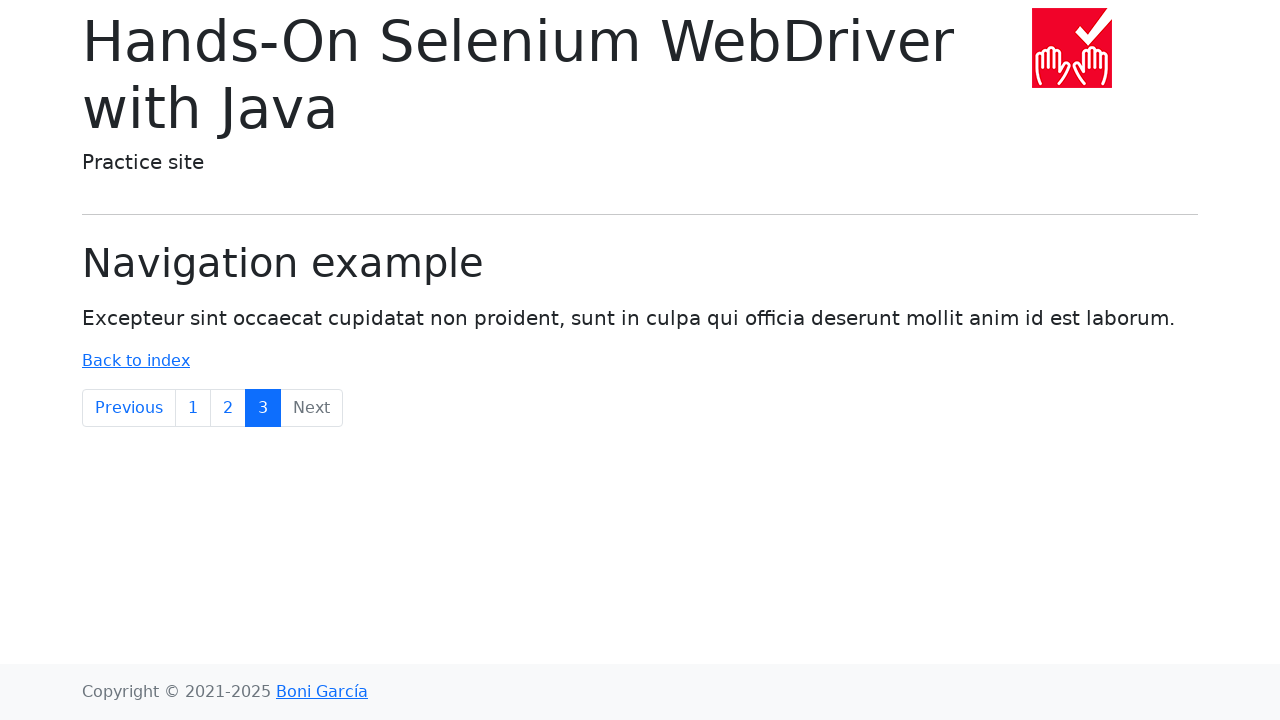

Retrieved body text content from page 3
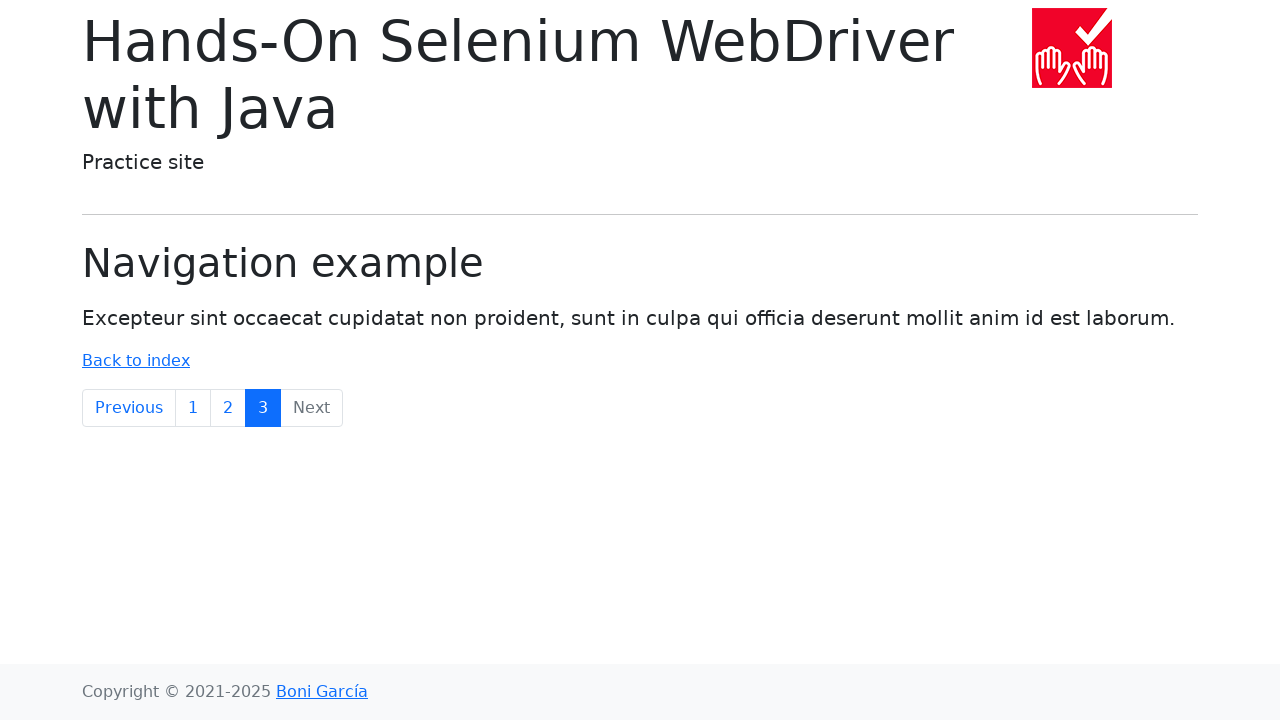

Verified page 3 contains 'Excepteur sint' text
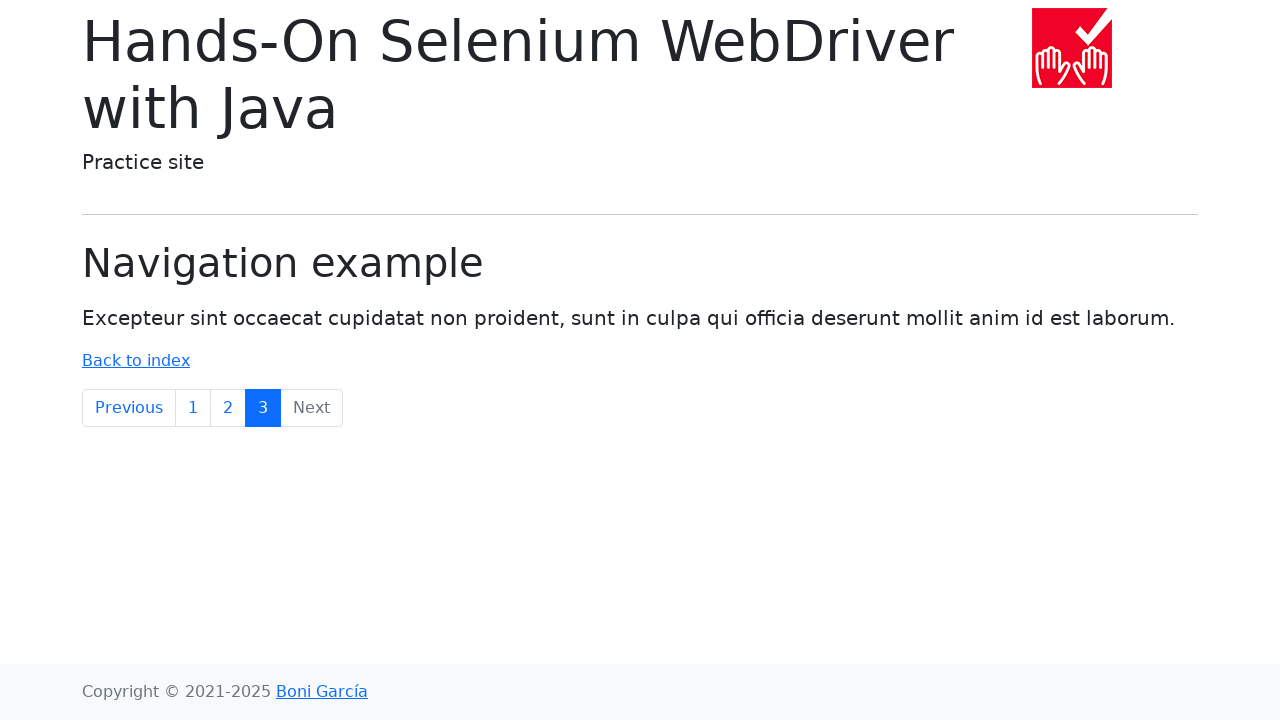

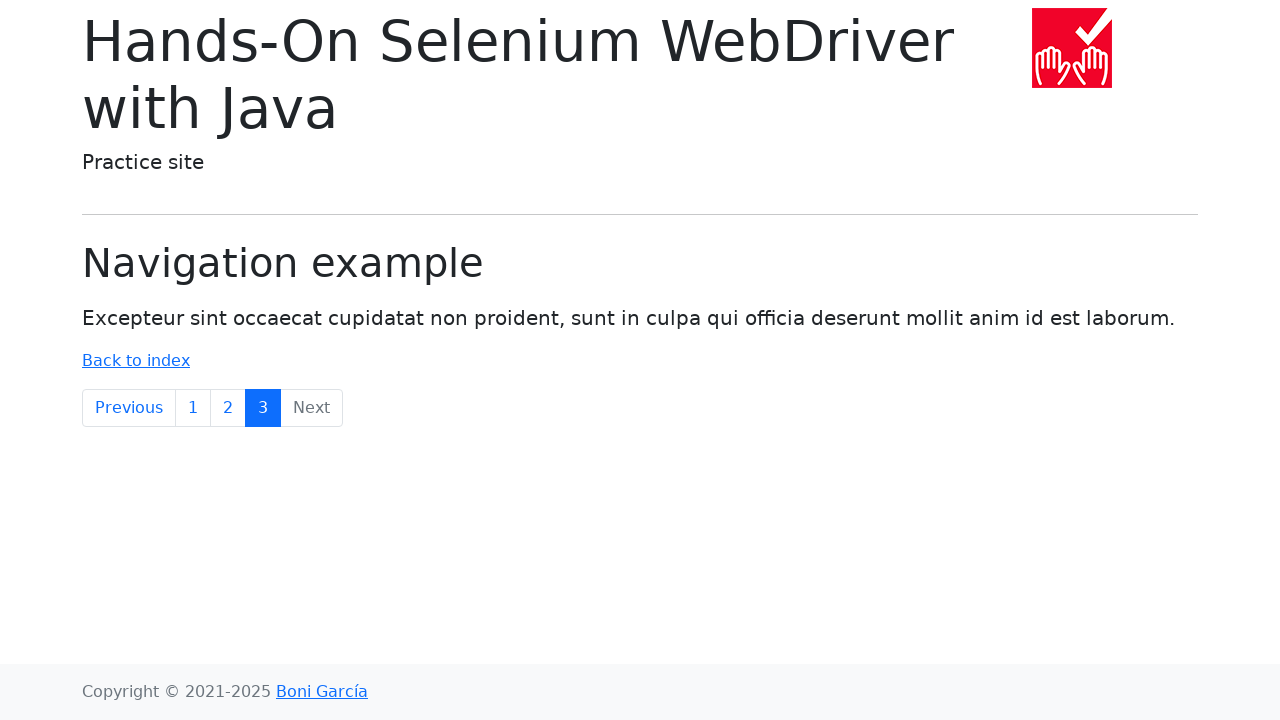